Tests jQuery UI custom dropdown selections for speed, files, number and salutation options

Starting URL: https://jqueryui.com/resources/demos/selectmenu/default.html

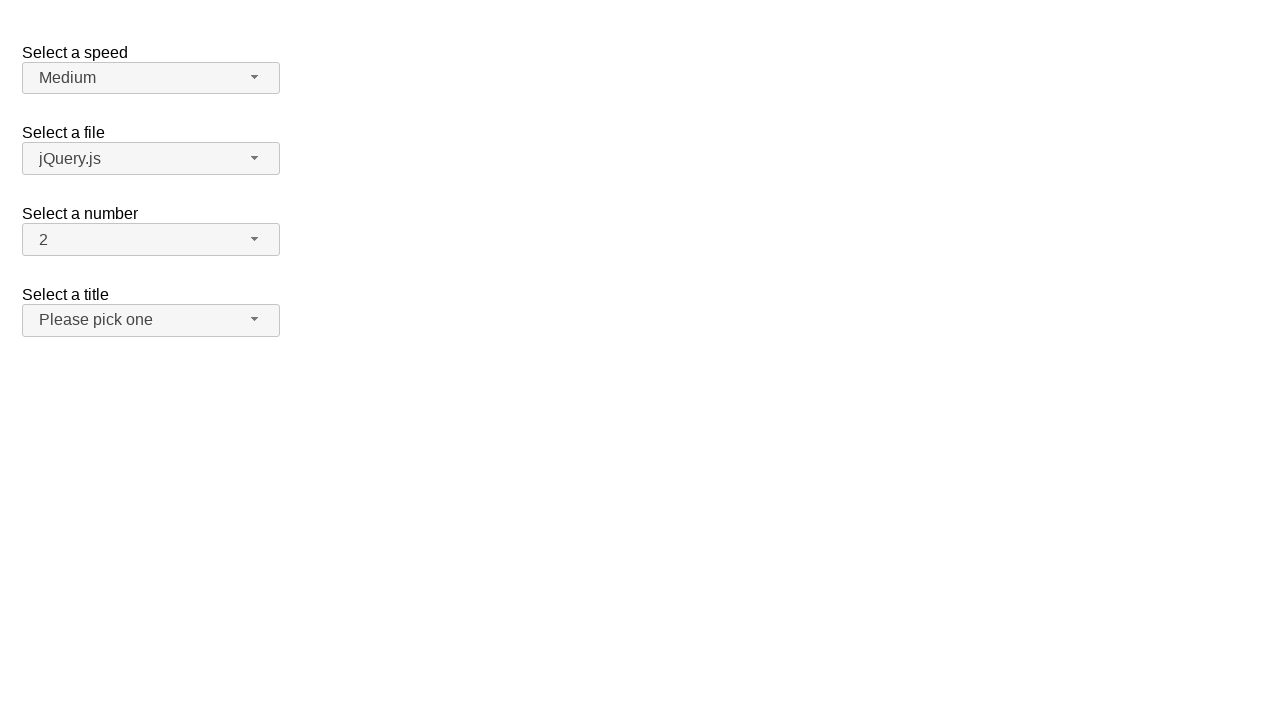

Clicked speed dropdown button at (151, 78) on span#speed-button
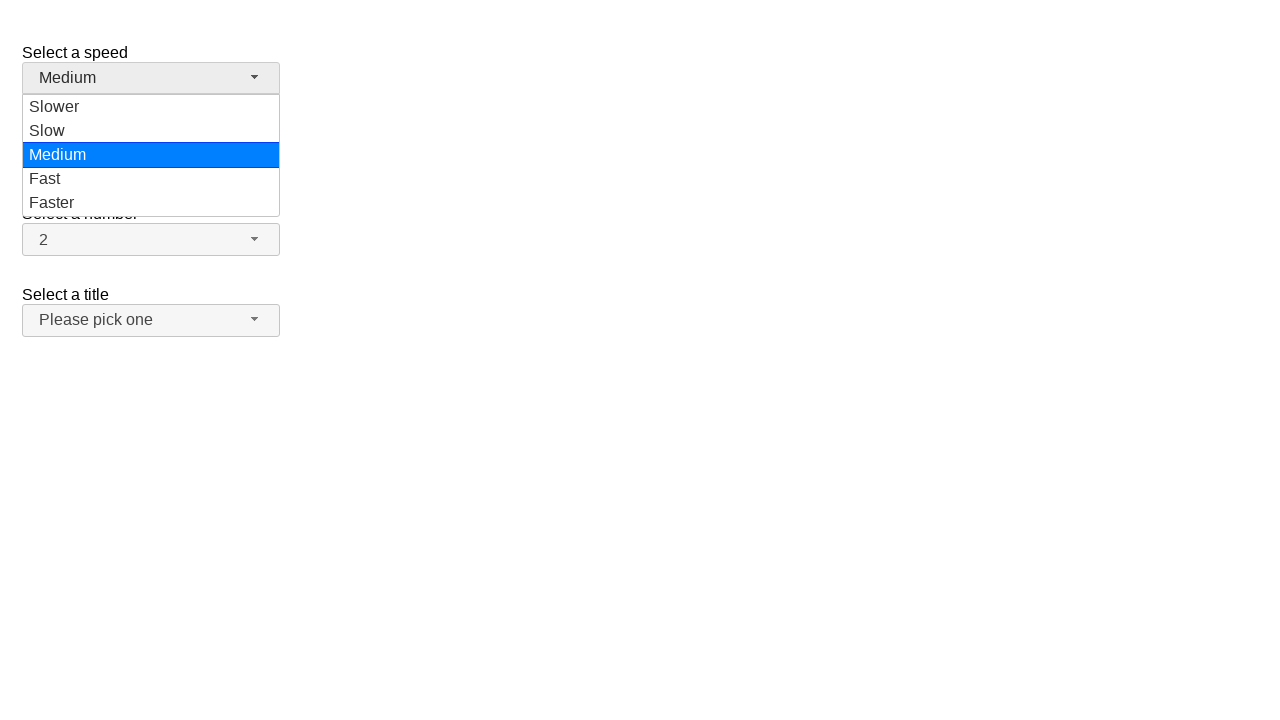

Selected 'Fast' option from speed dropdown at (151, 179) on ul#speed-menu>li>div:has-text('Fast')
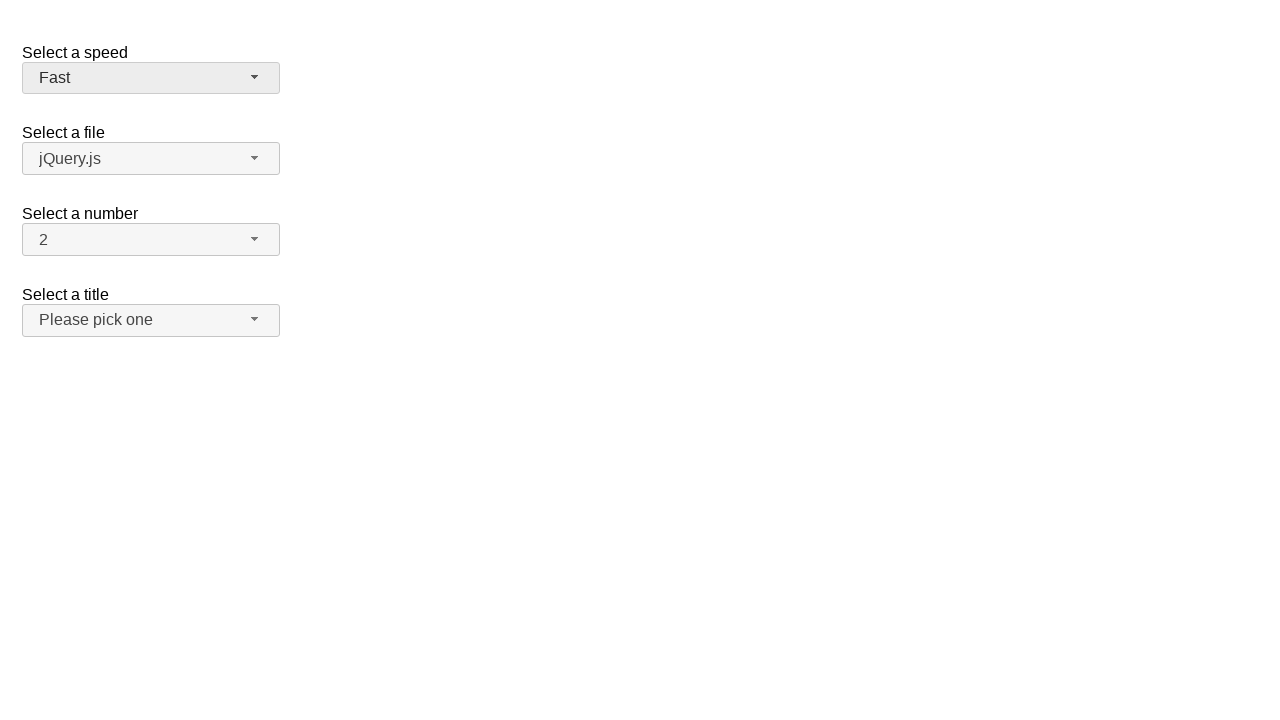

Clicked files dropdown button at (151, 159) on span#files-button
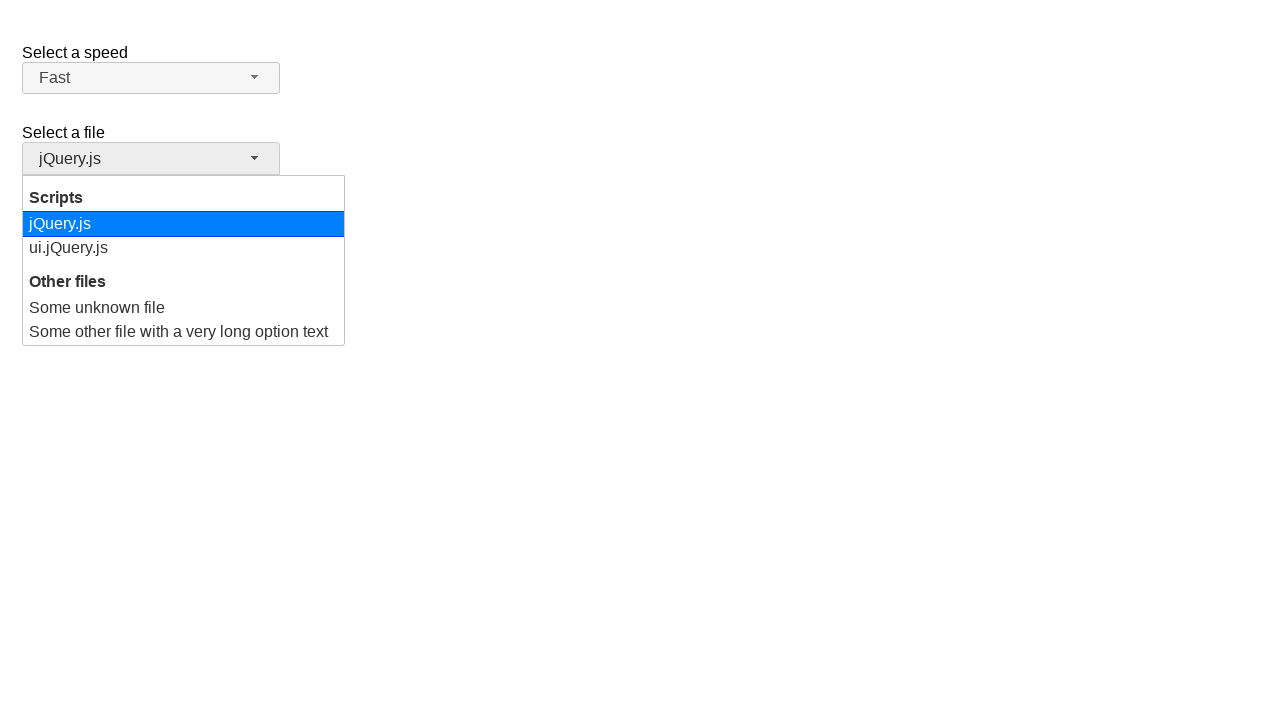

Selected 'ui.jQuery.js' option from files dropdown at (184, 248) on ul#files-menu>li>div:has-text('ui.jQuery.js')
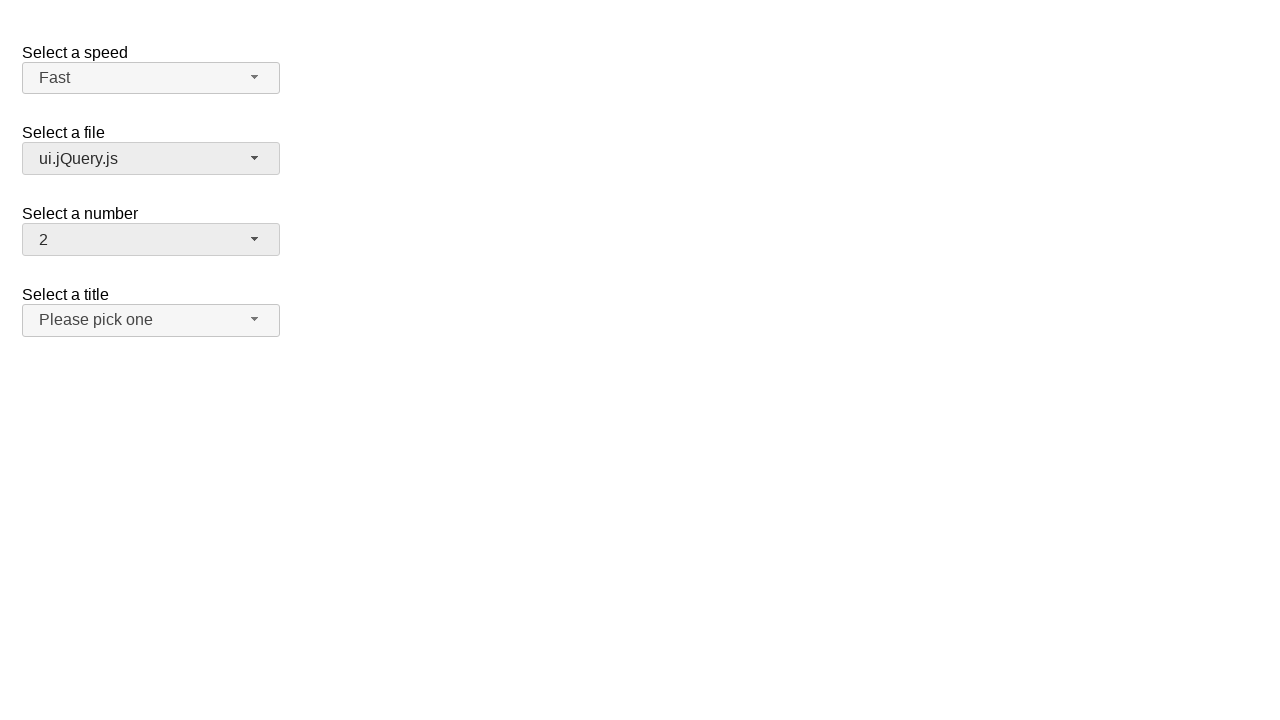

Clicked number dropdown button at (151, 240) on span#number-button
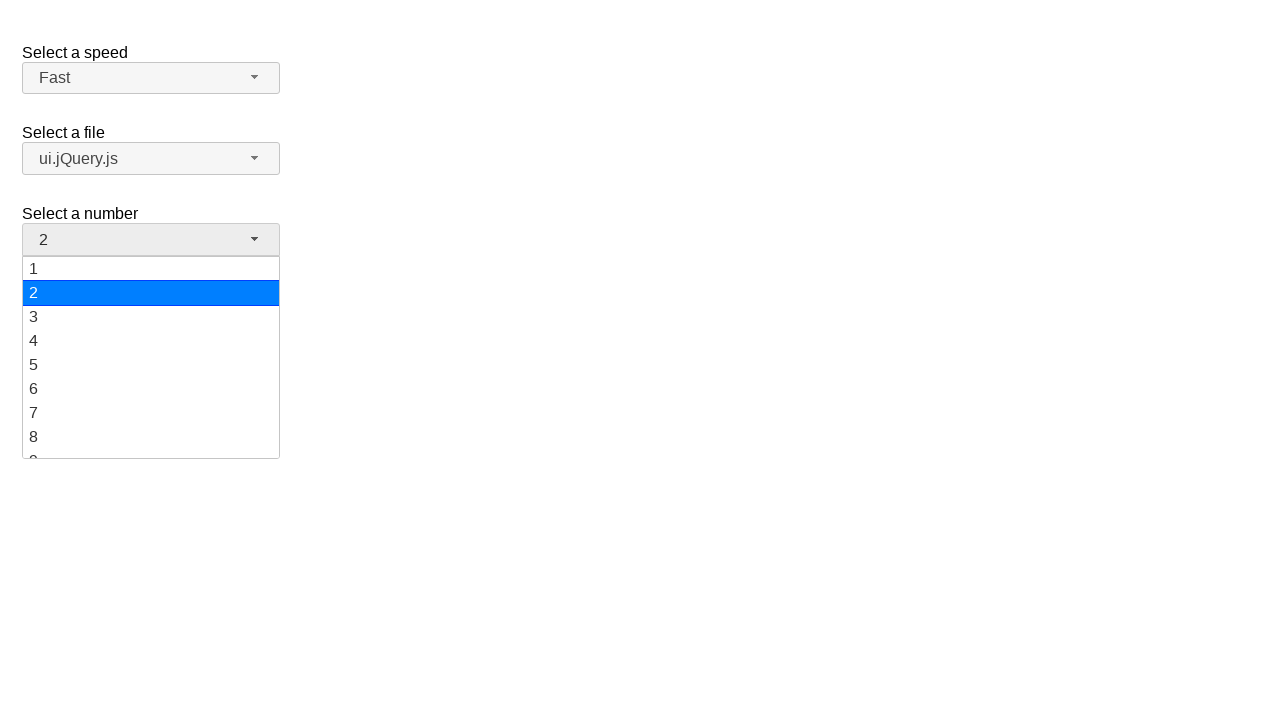

Selected '10' option from number dropdown at (151, 357) on ul#number-menu>li>div:has-text('10')
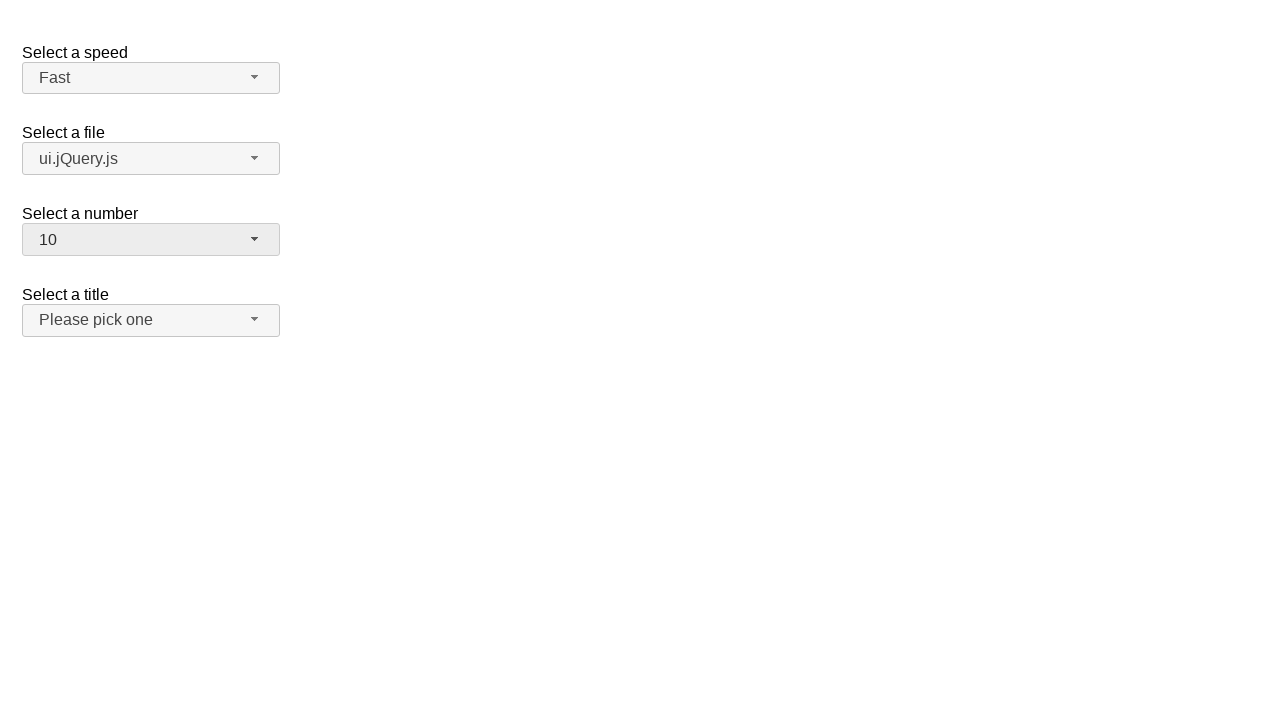

Clicked salutation dropdown button at (151, 320) on span#salutation-button
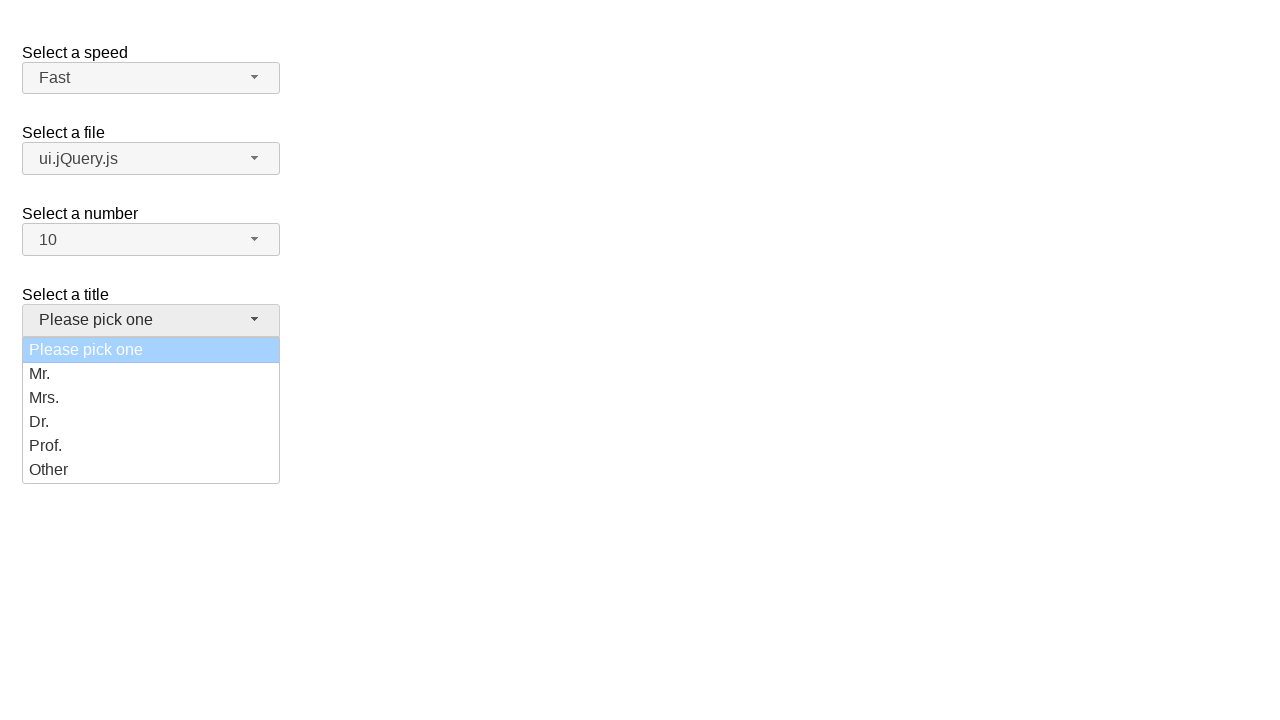

Selected 'Mr.' option from salutation dropdown at (151, 374) on ul#salutation-menu>li>div:has-text('Mr.')
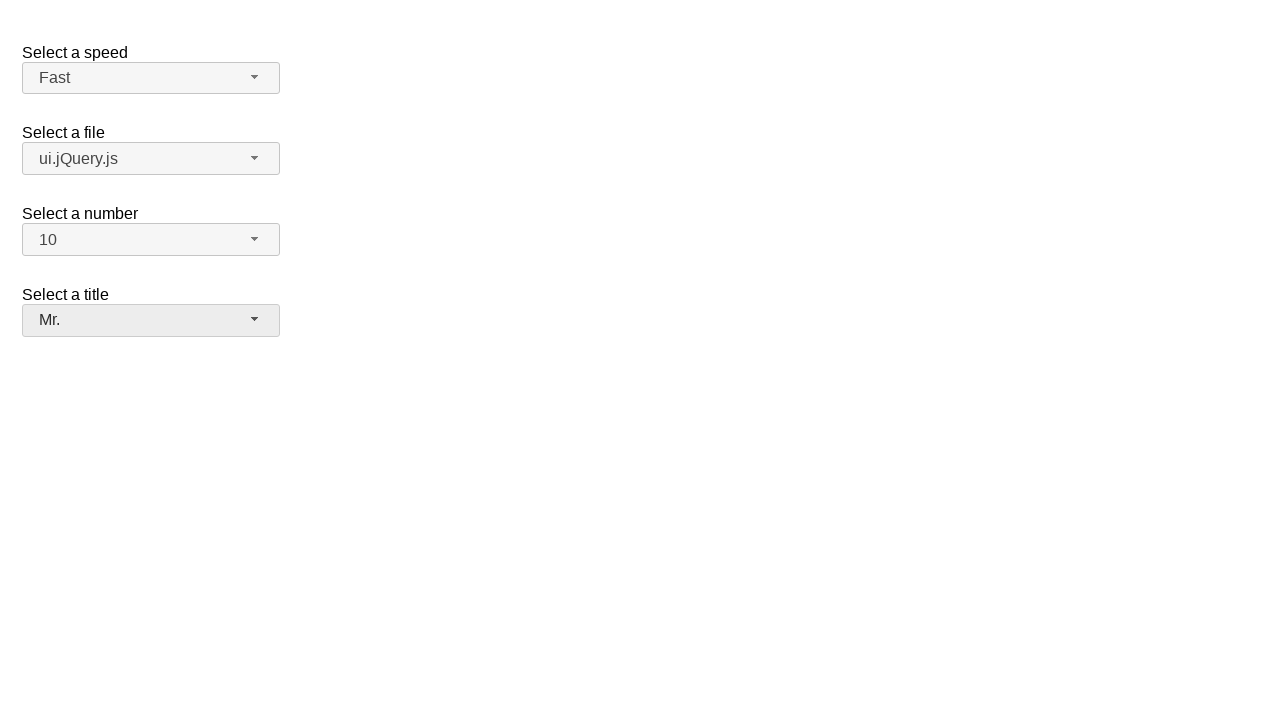

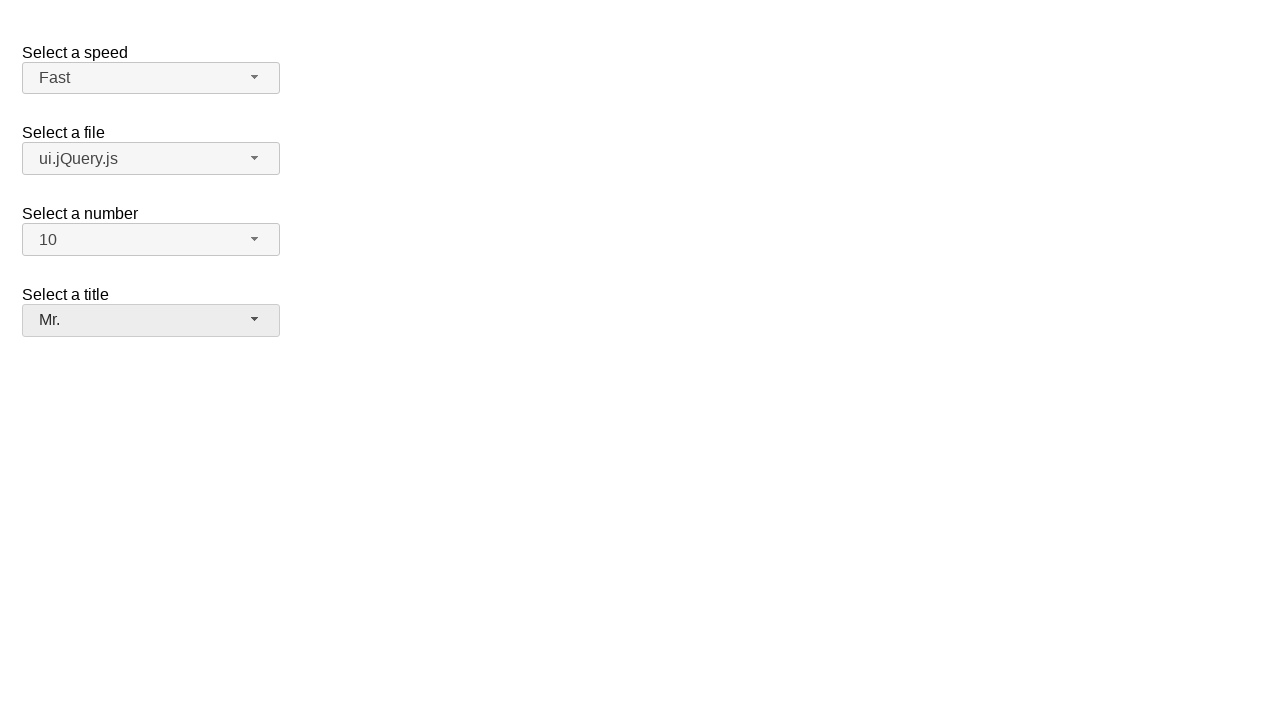